Tests double-click functionality by switching to an iframe and double-clicking on text to verify it changes color to red

Starting URL: https://www.w3schools.com/tags/tryit.asp?filename=tryhtml5_ev_ondblclick2

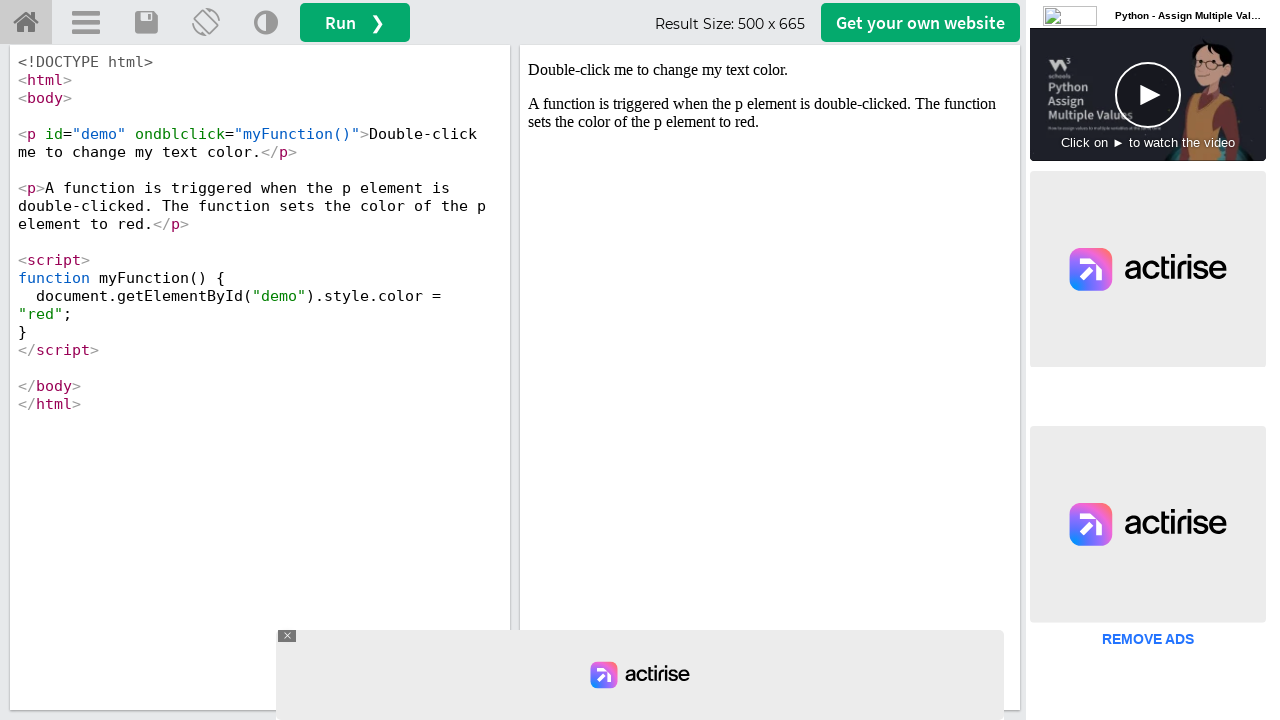

Located iframe with ID 'iframeResult'
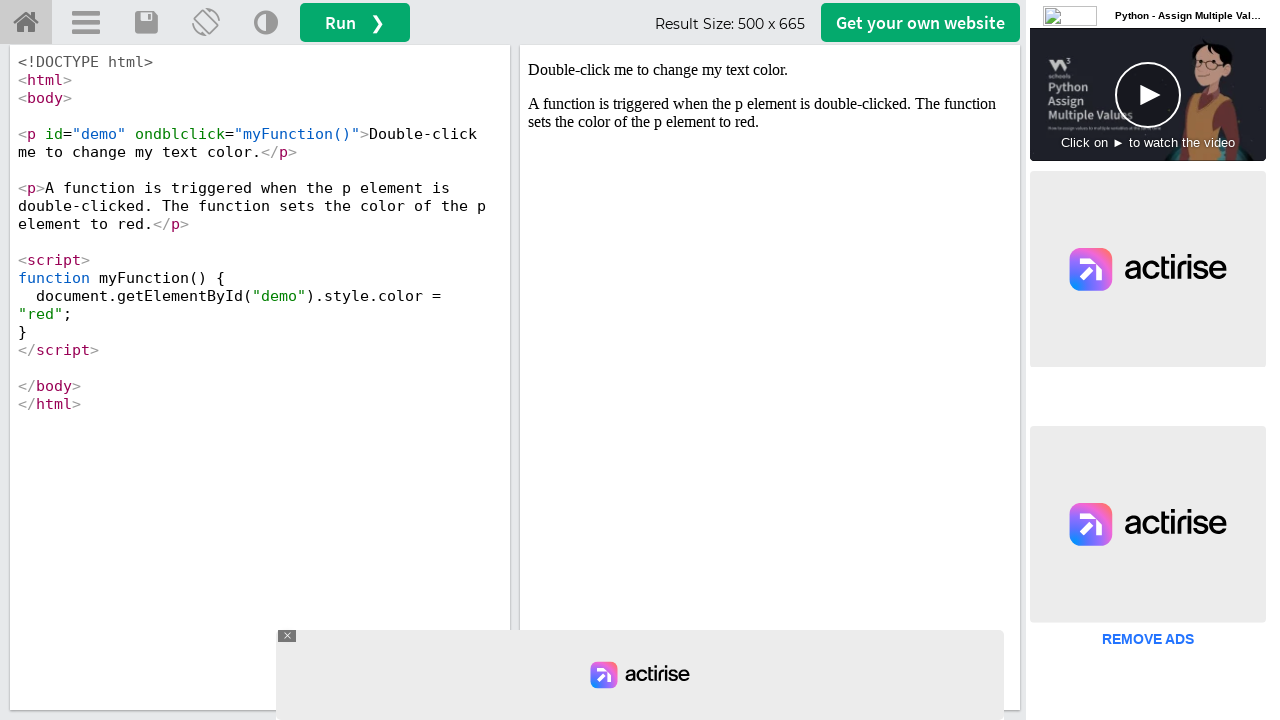

Double-clicked on demo text element at (770, 70) on #iframeResult >> internal:control=enter-frame >> #demo
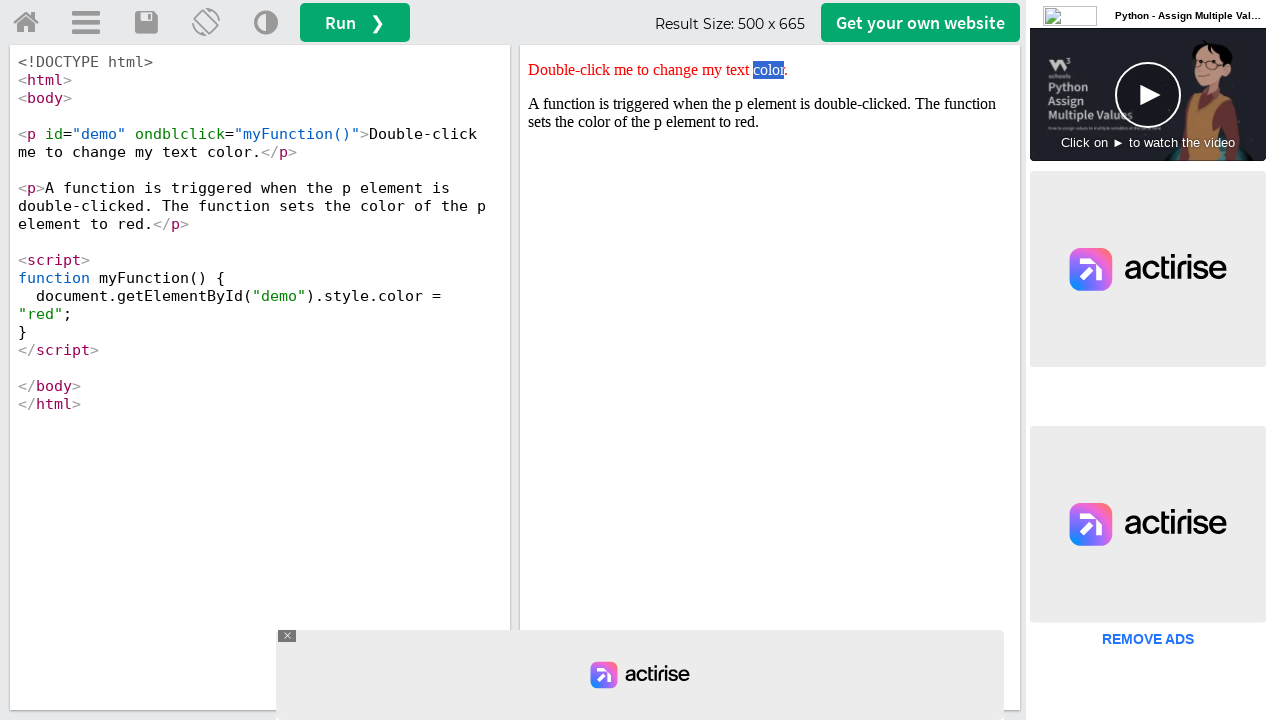

Retrieved style attribute from demo element
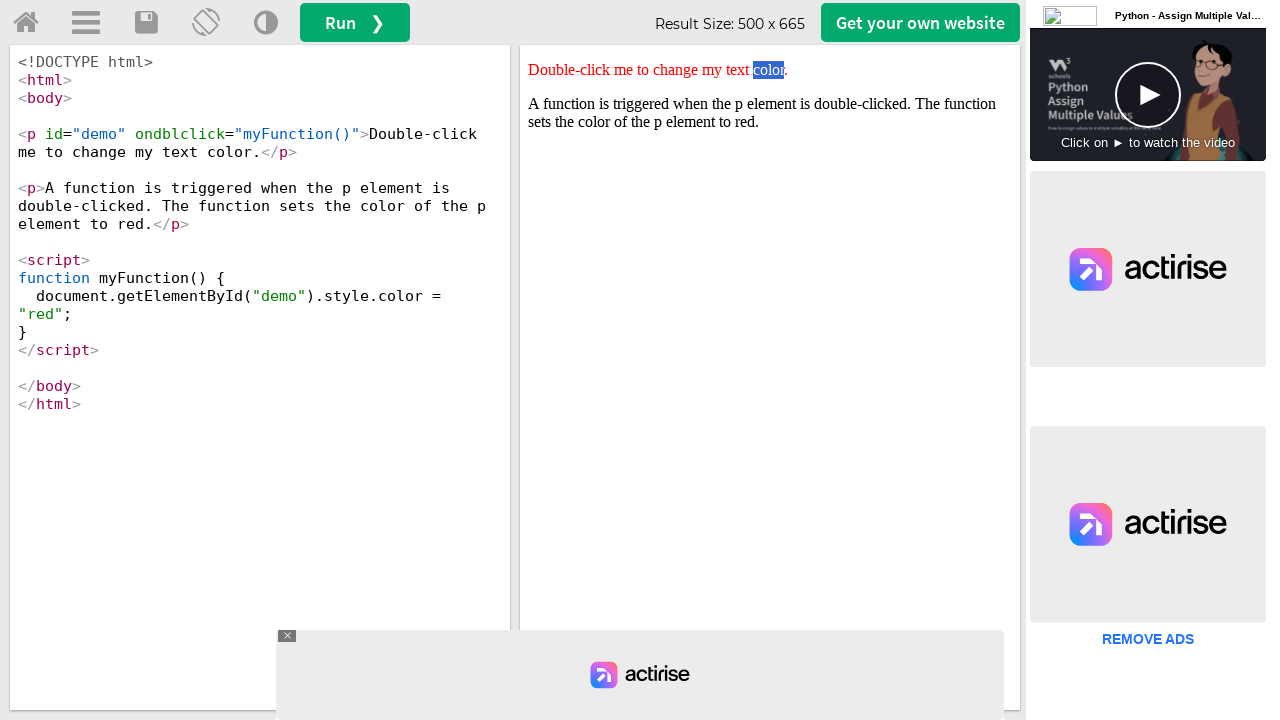

Verified that text color changed to red
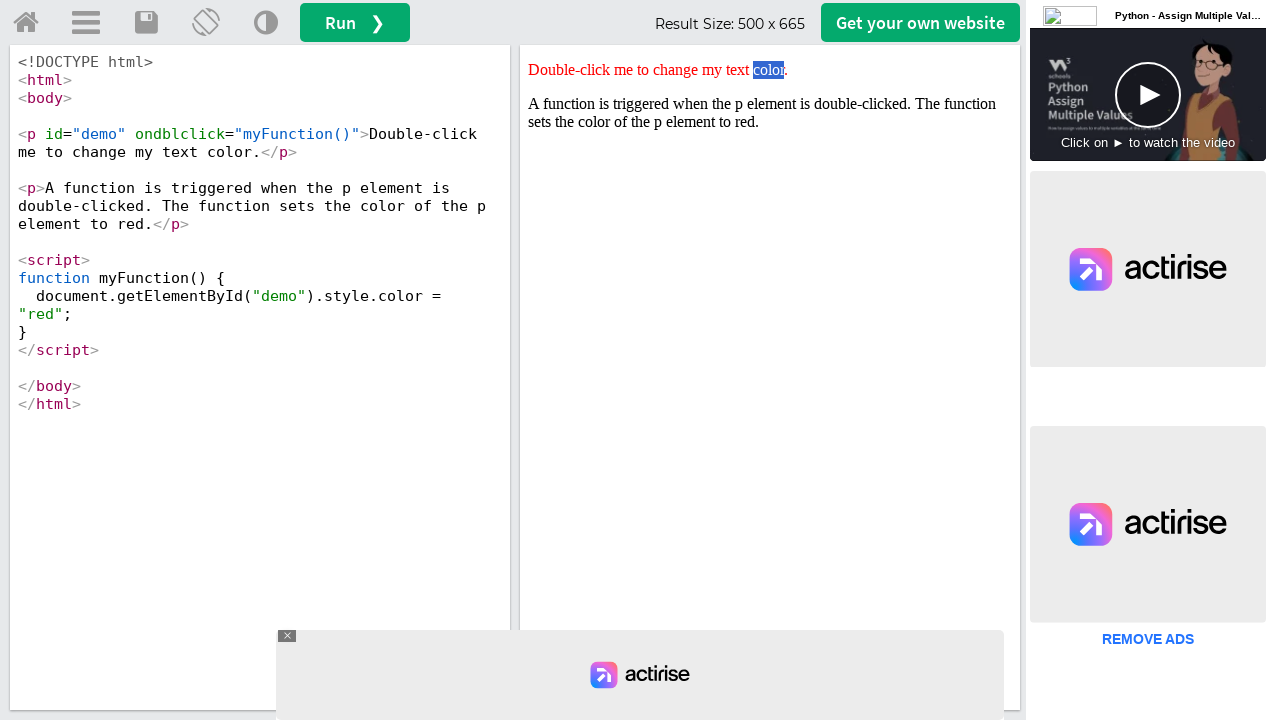

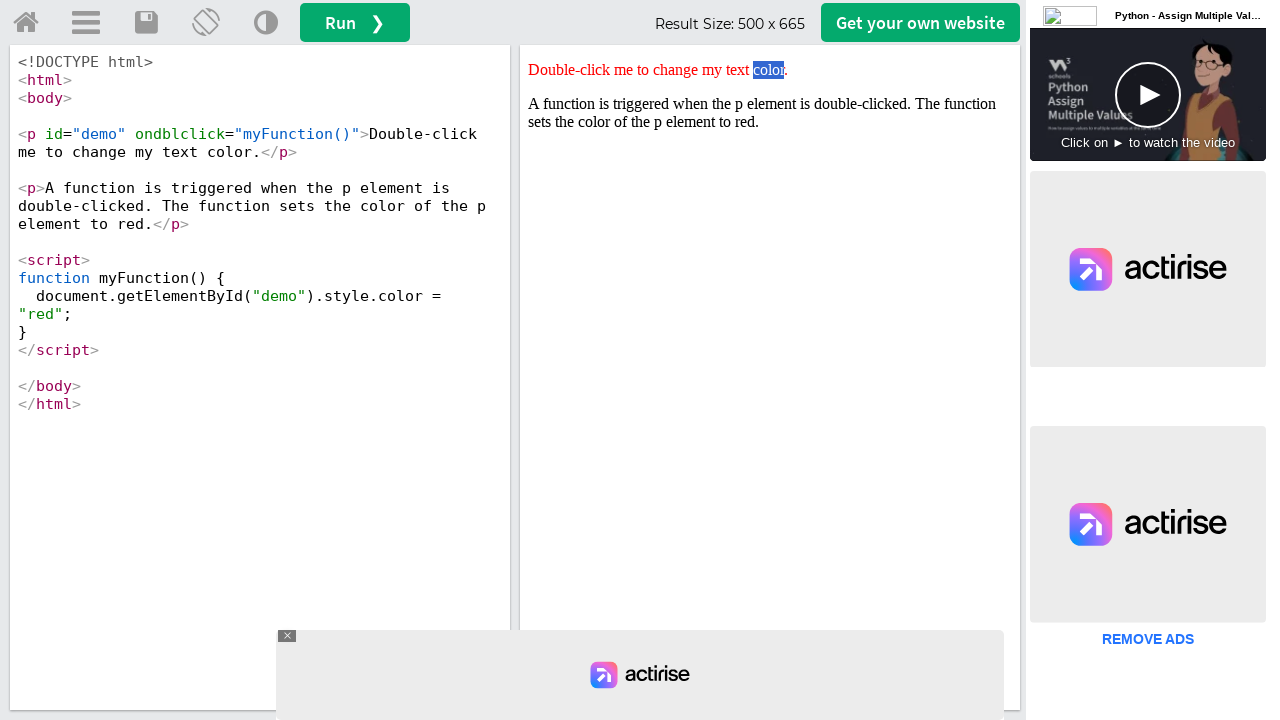